Tests three types of button clicks on DemoQA buttons page: double-click, right-click, and single dynamic click, verifying that success messages appear after each action.

Starting URL: https://demoqa.com/buttons

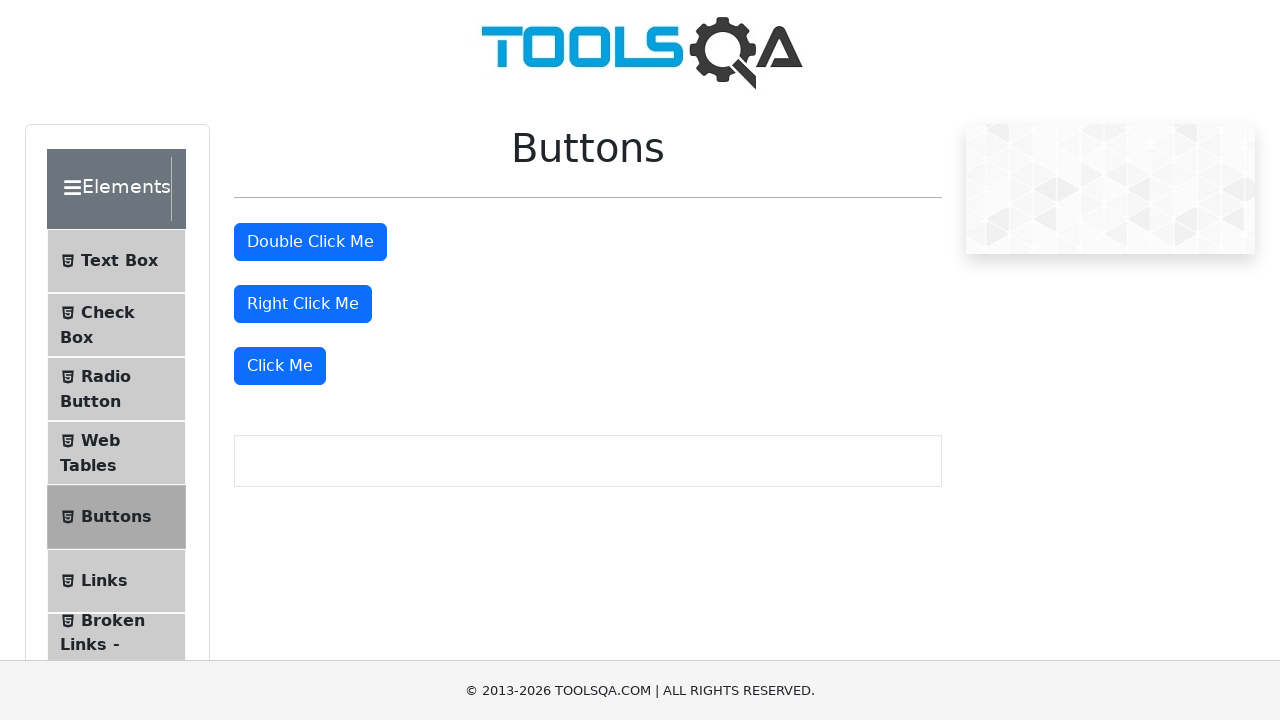

Double-clicked the 'Double Click Me' button at (310, 242) on xpath=//button[text()='Double Click Me']
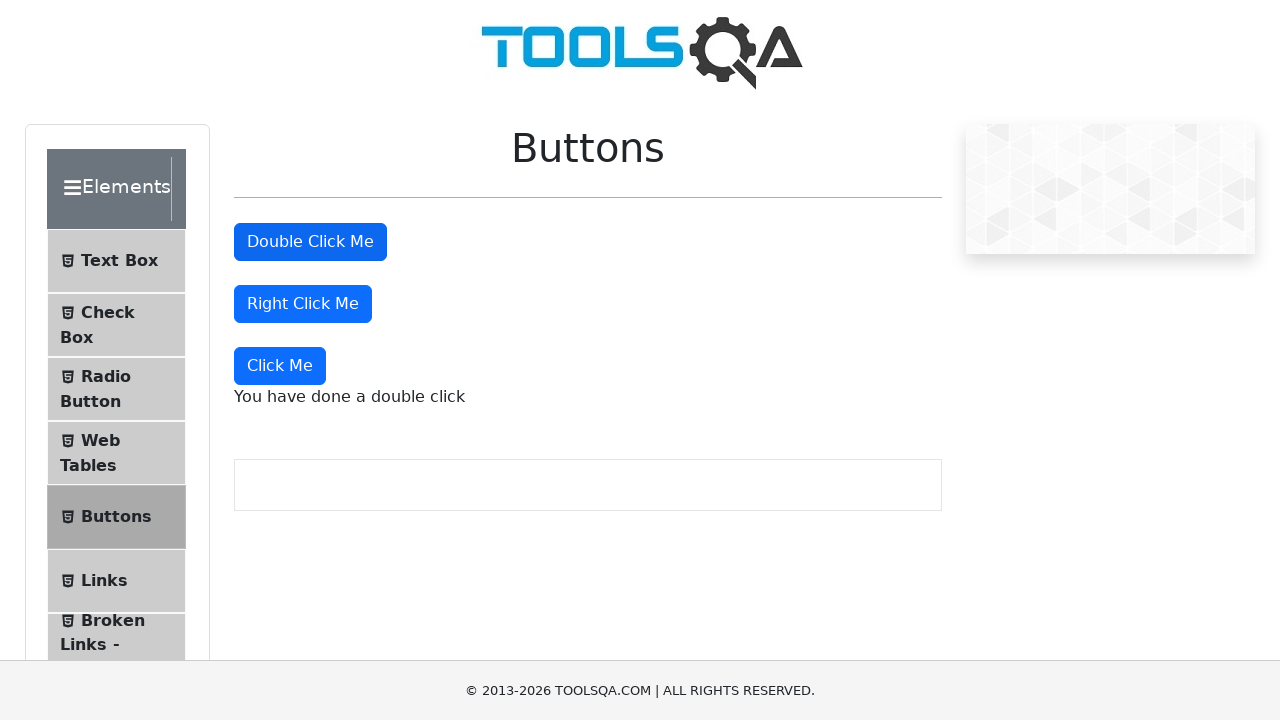

Double-click success message appeared
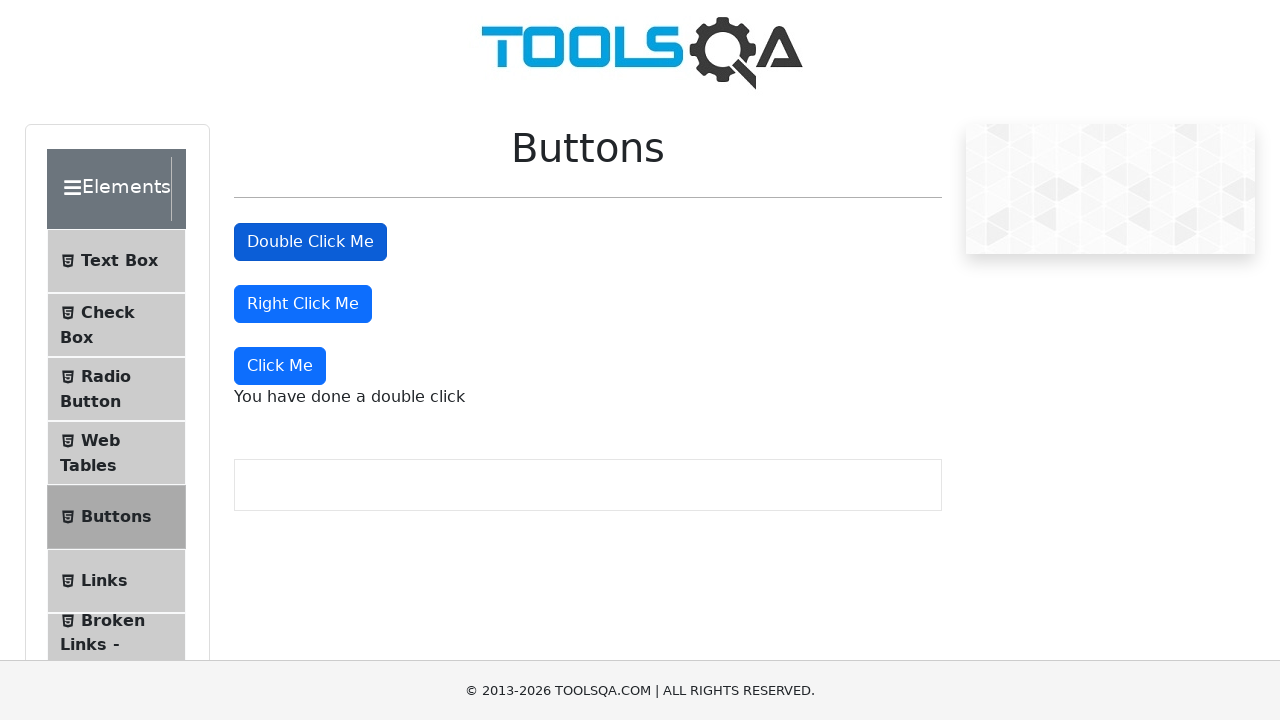

Right-clicked the 'Right Click Me' button at (303, 304) on //button[text()='Right Click Me']
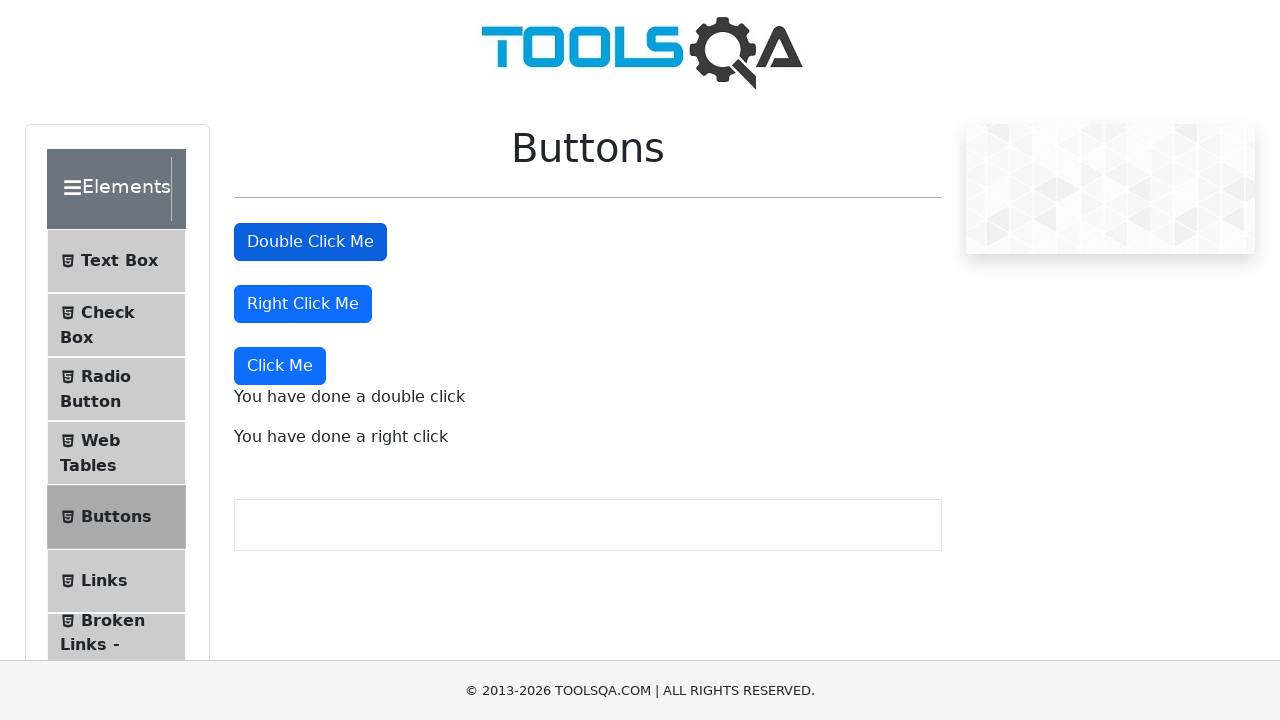

Right-click success message appeared
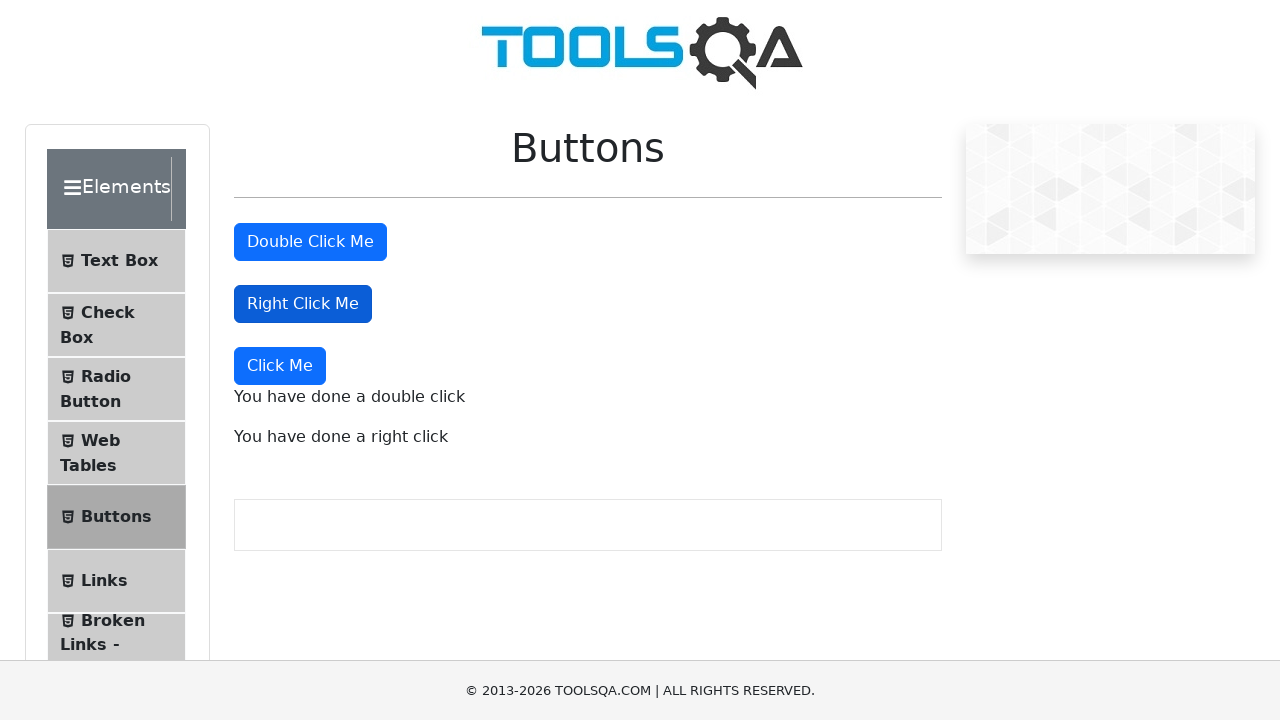

Single-clicked the 'Click Me' button at (280, 366) on xpath=//button[text()='Click Me']
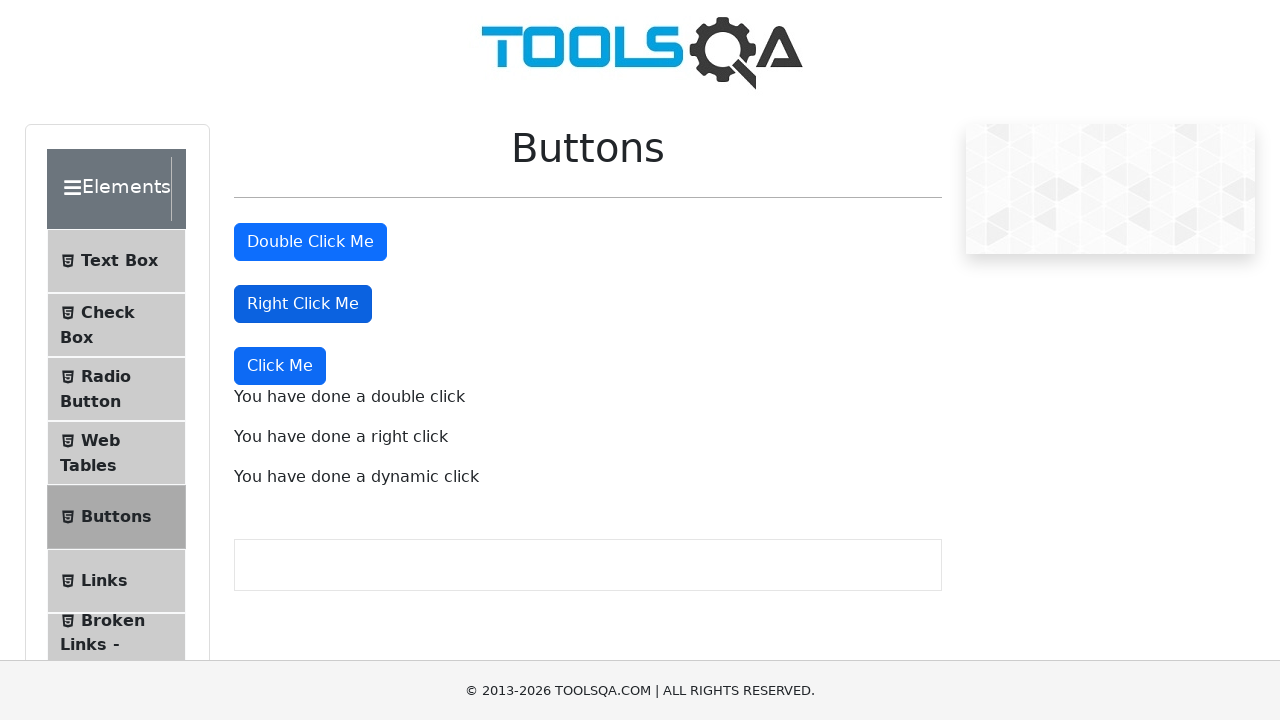

Dynamic click success message appeared
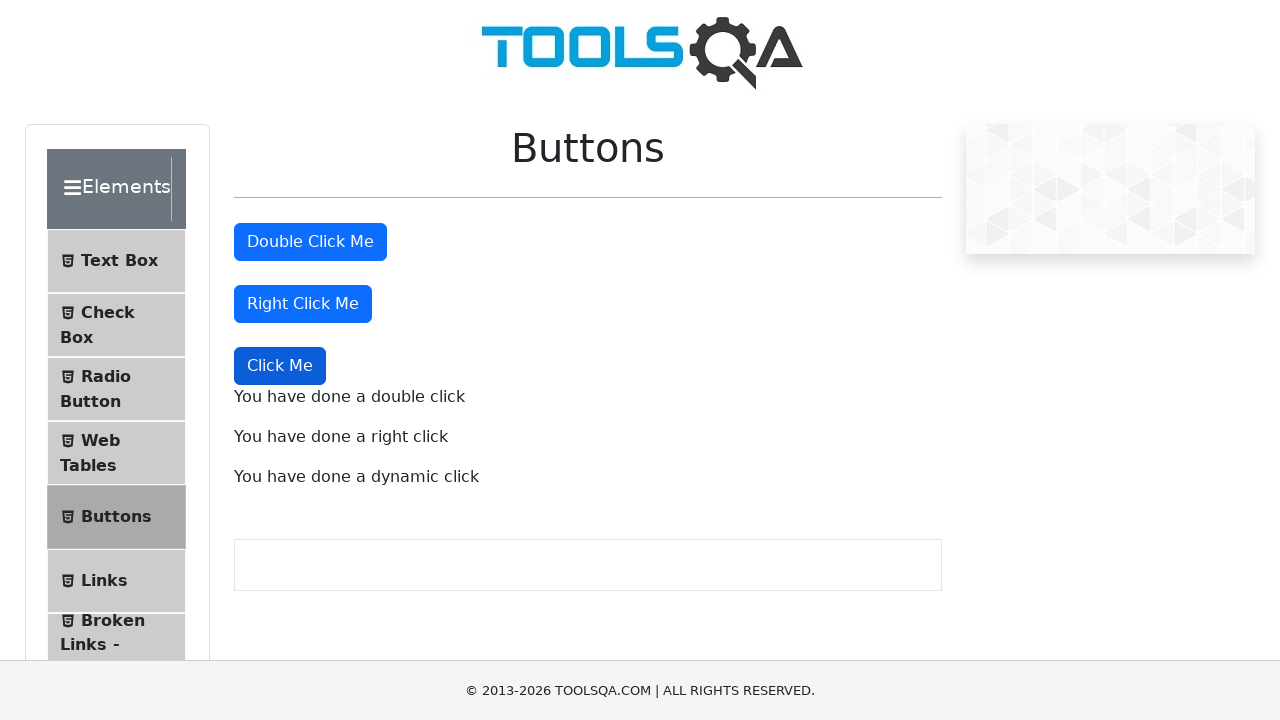

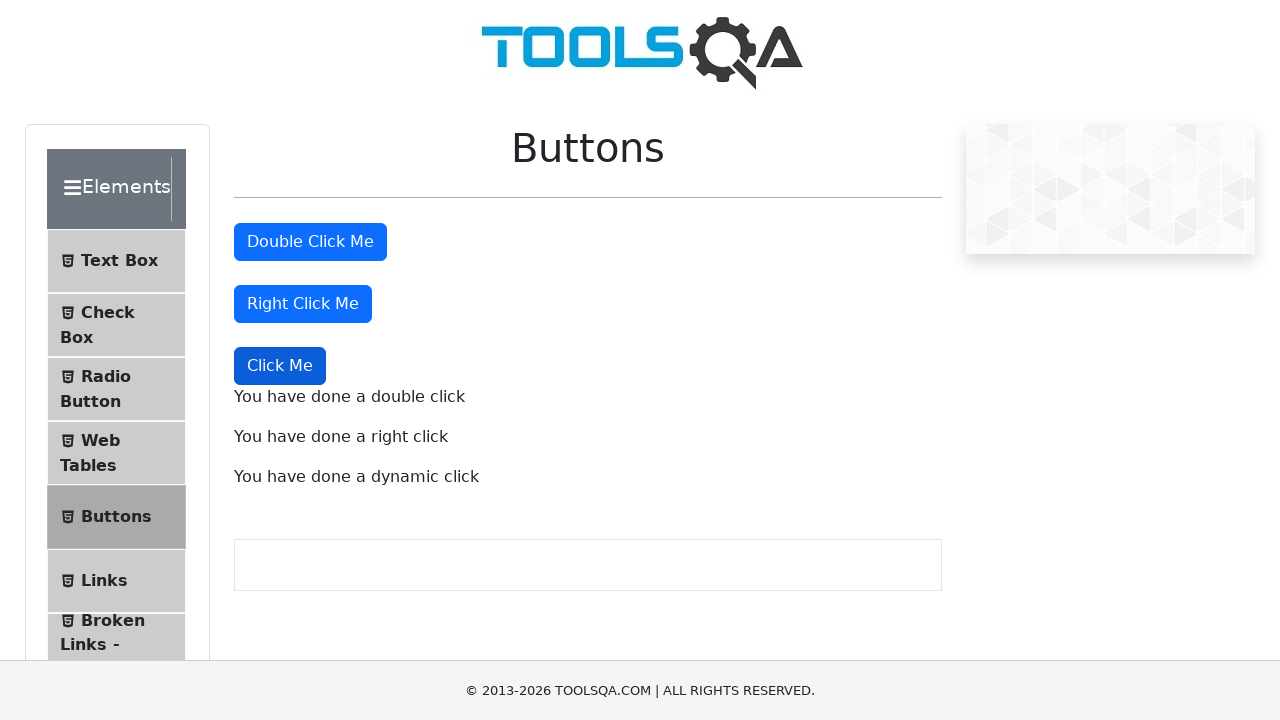